Tests that the input field is cleared after adding a todo item

Starting URL: https://demo.playwright.dev/todomvc

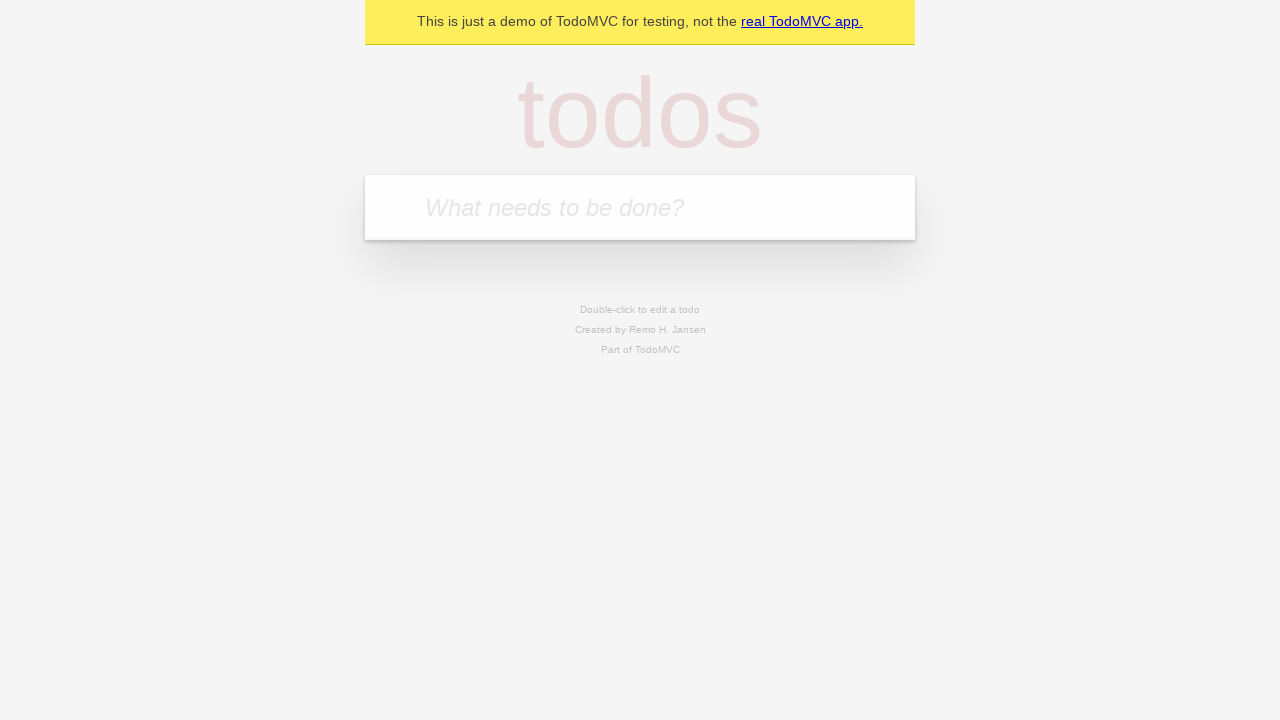

Located the 'What needs to be done?' input field
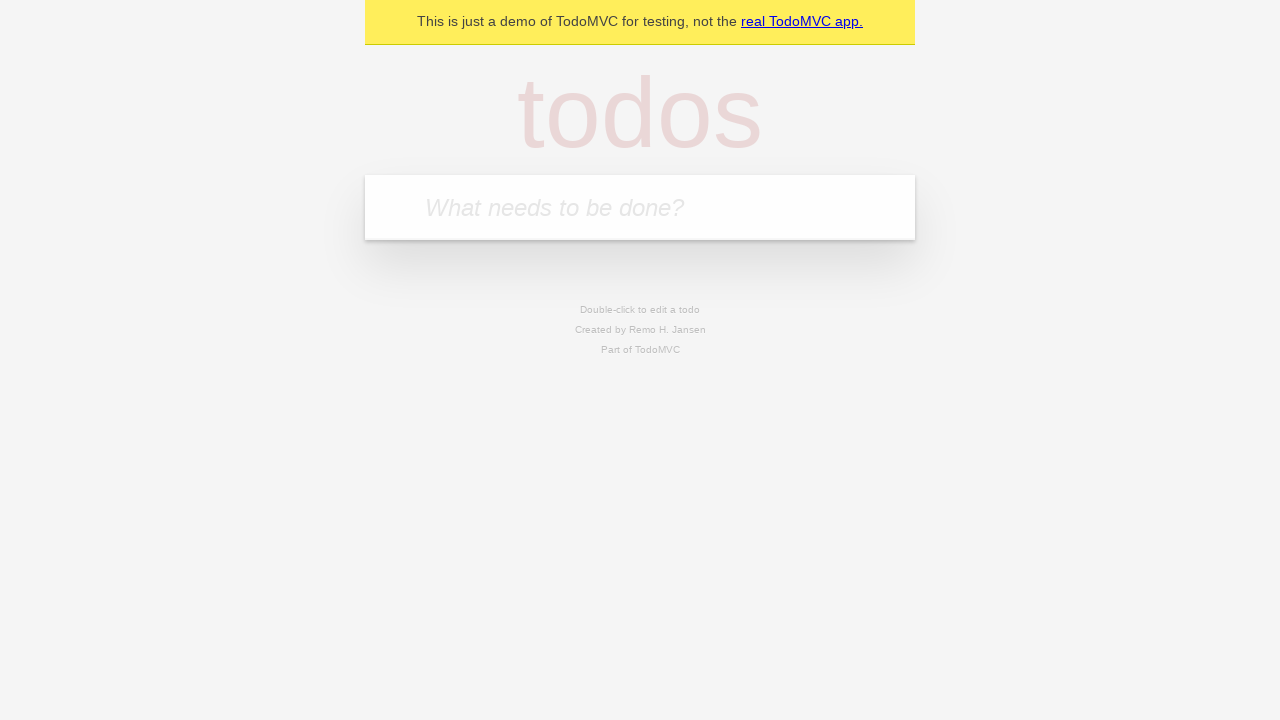

Filled input field with 'buy some cheese' on internal:attr=[placeholder="What needs to be done?"i]
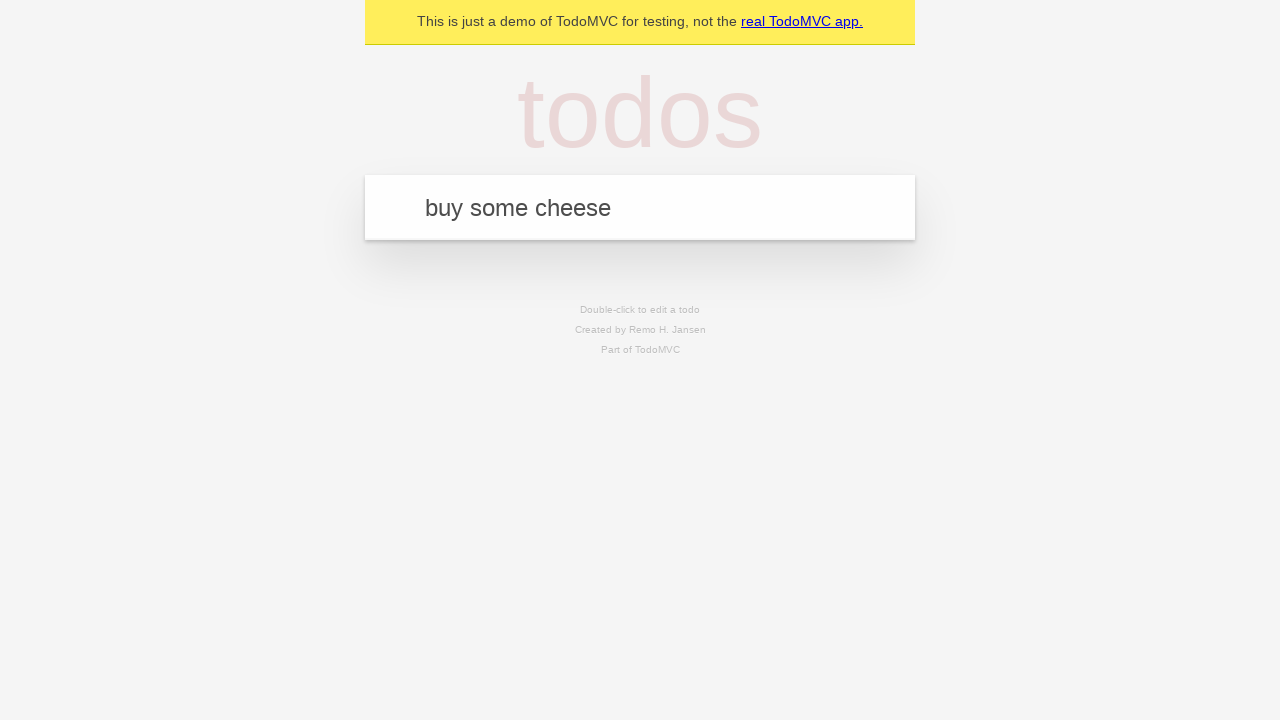

Pressed Enter to add the todo item on internal:attr=[placeholder="What needs to be done?"i]
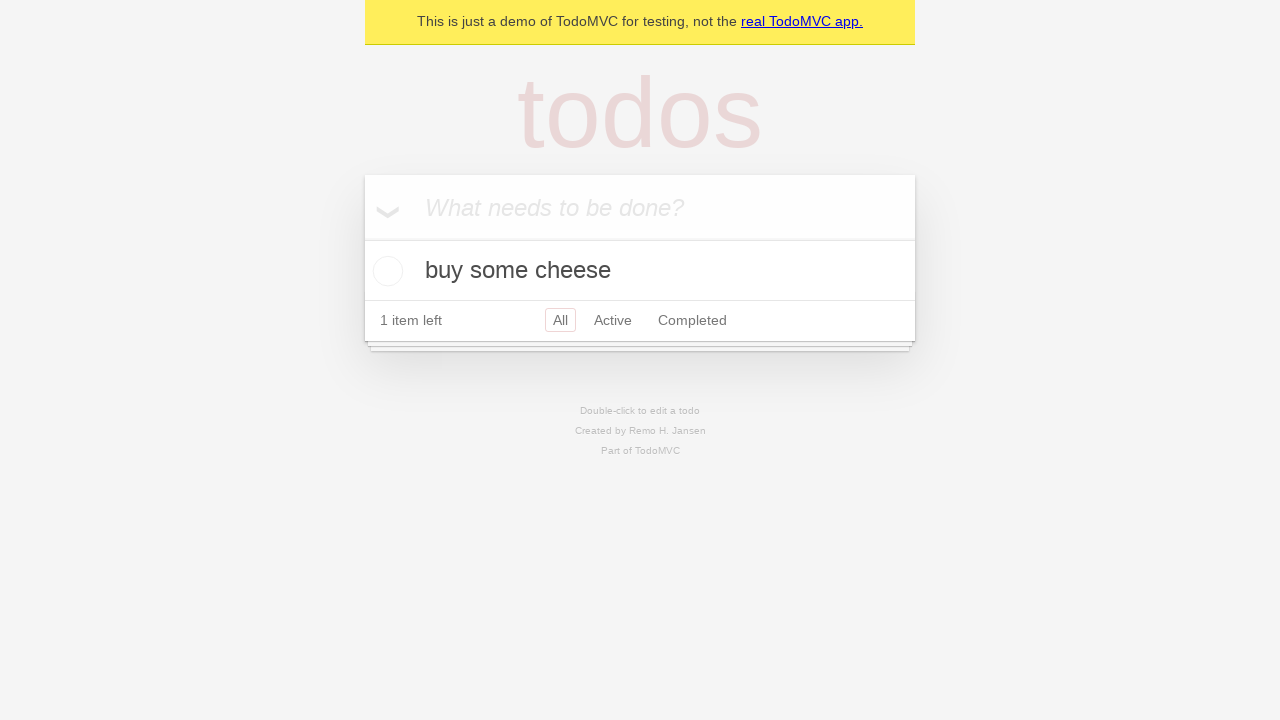

Waited for todo item to be added and rendered
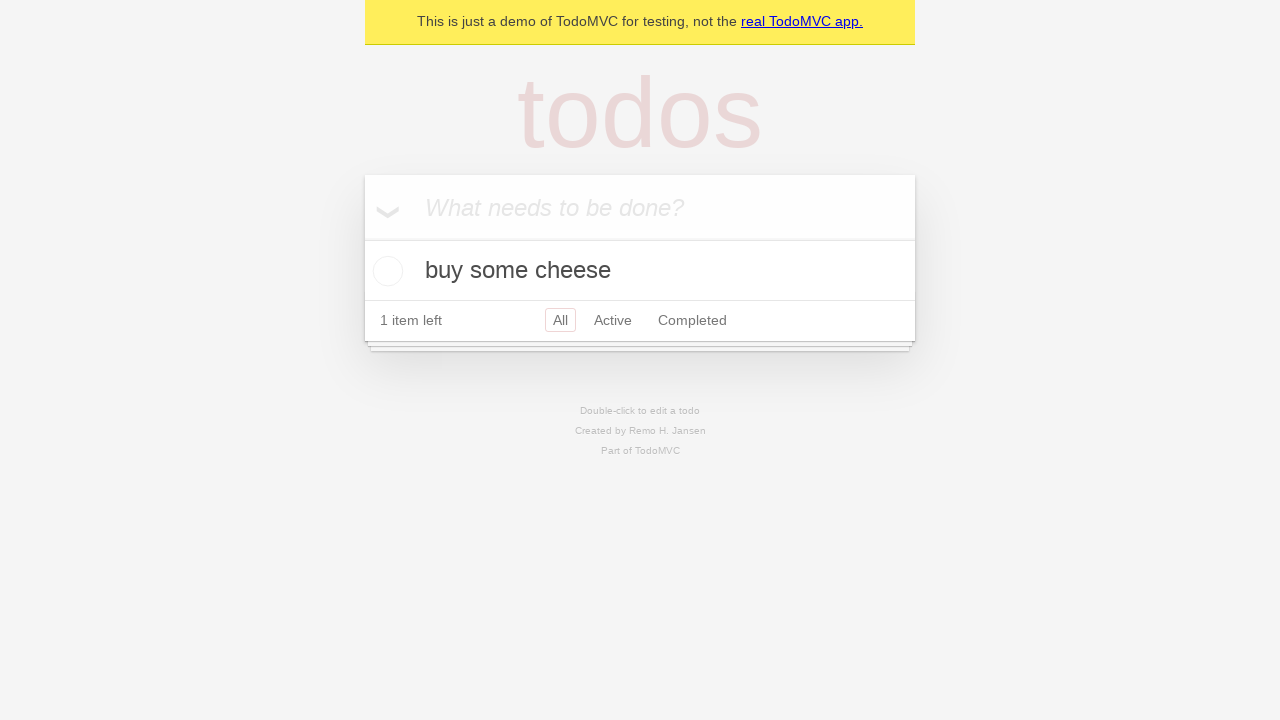

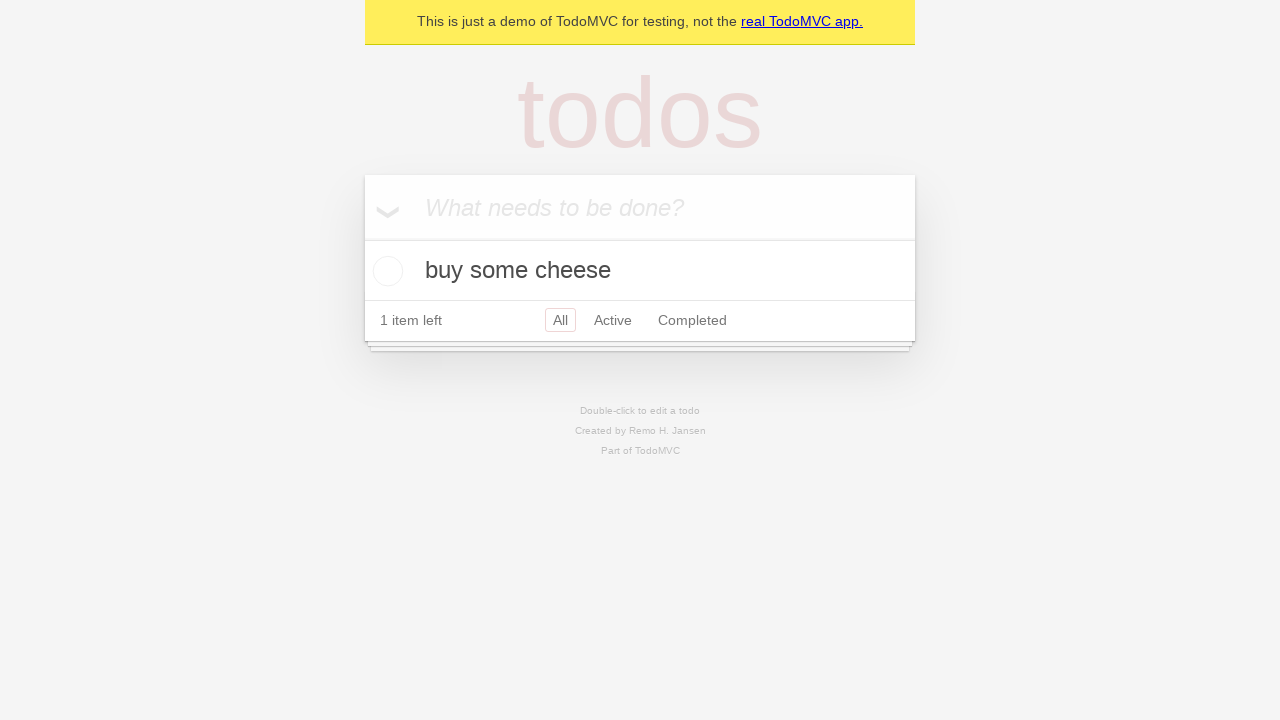